Tests DOM traversal by verifying the count of previous sibling elements until a specified element is reached

Starting URL: https://rahulshettyacademy.com/seleniumPractise/#/

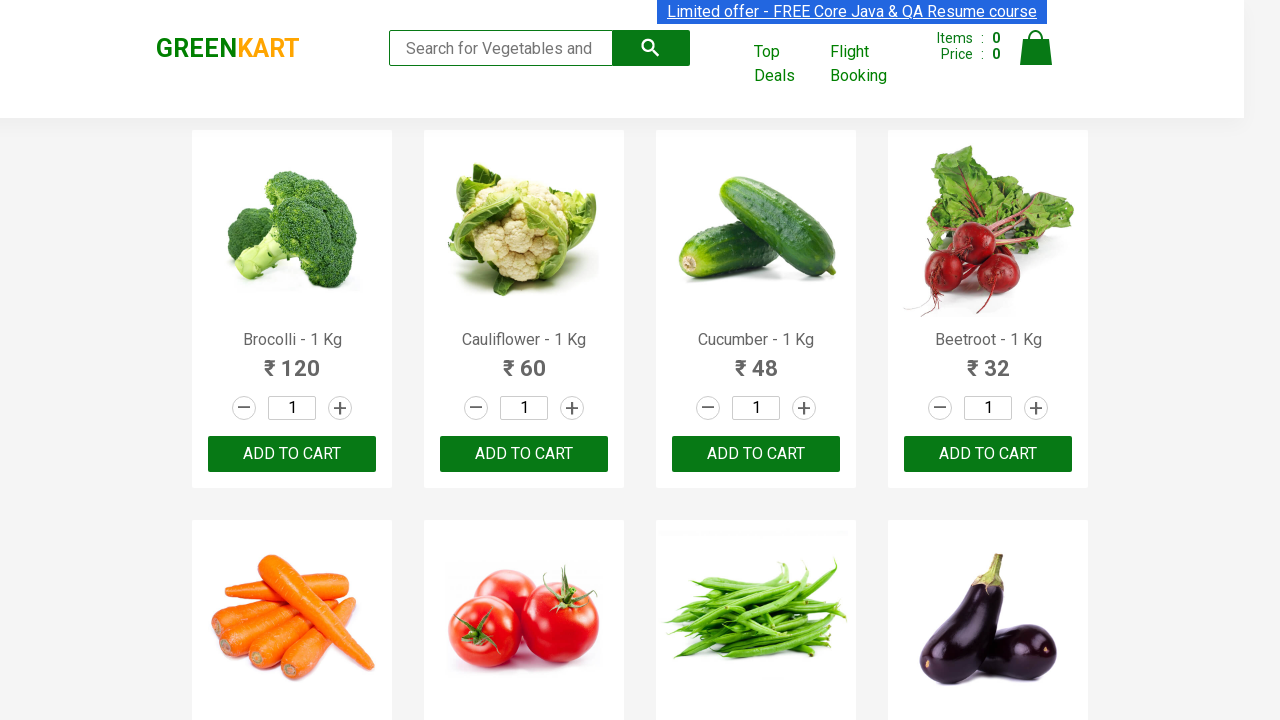

Located cart-preview element
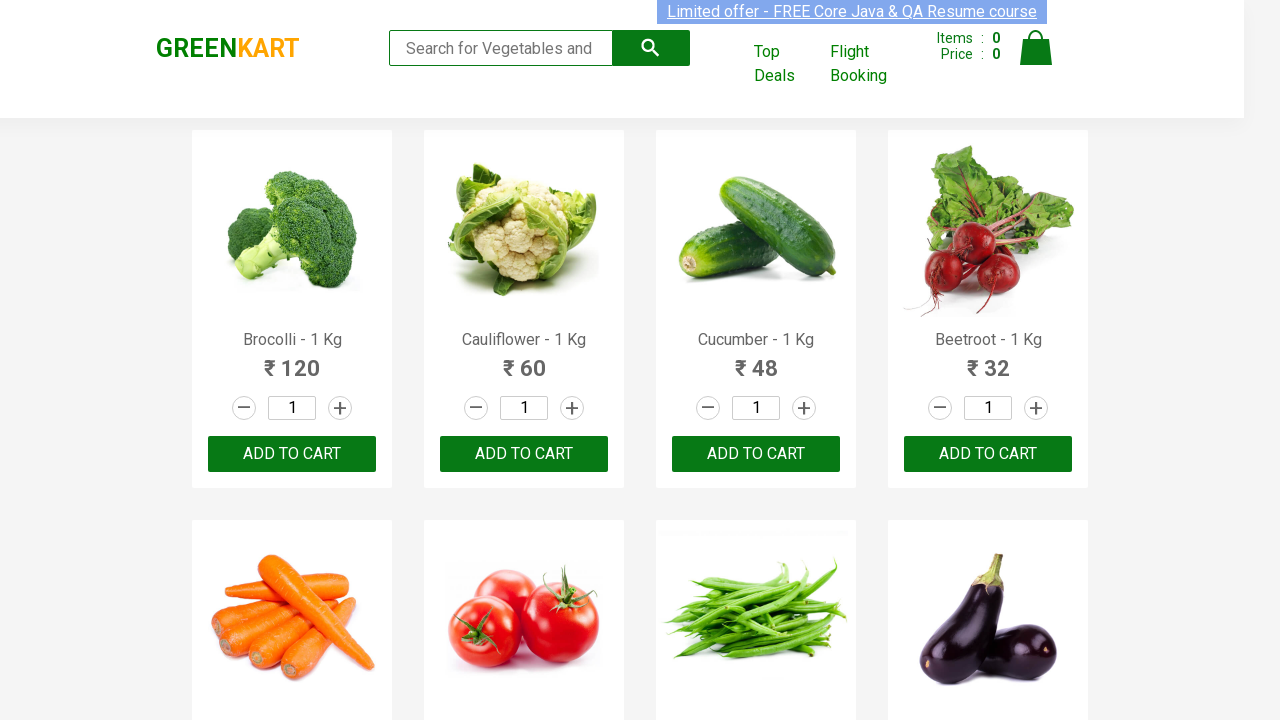

Counted previous siblings of cart-preview until blinkingText: 4
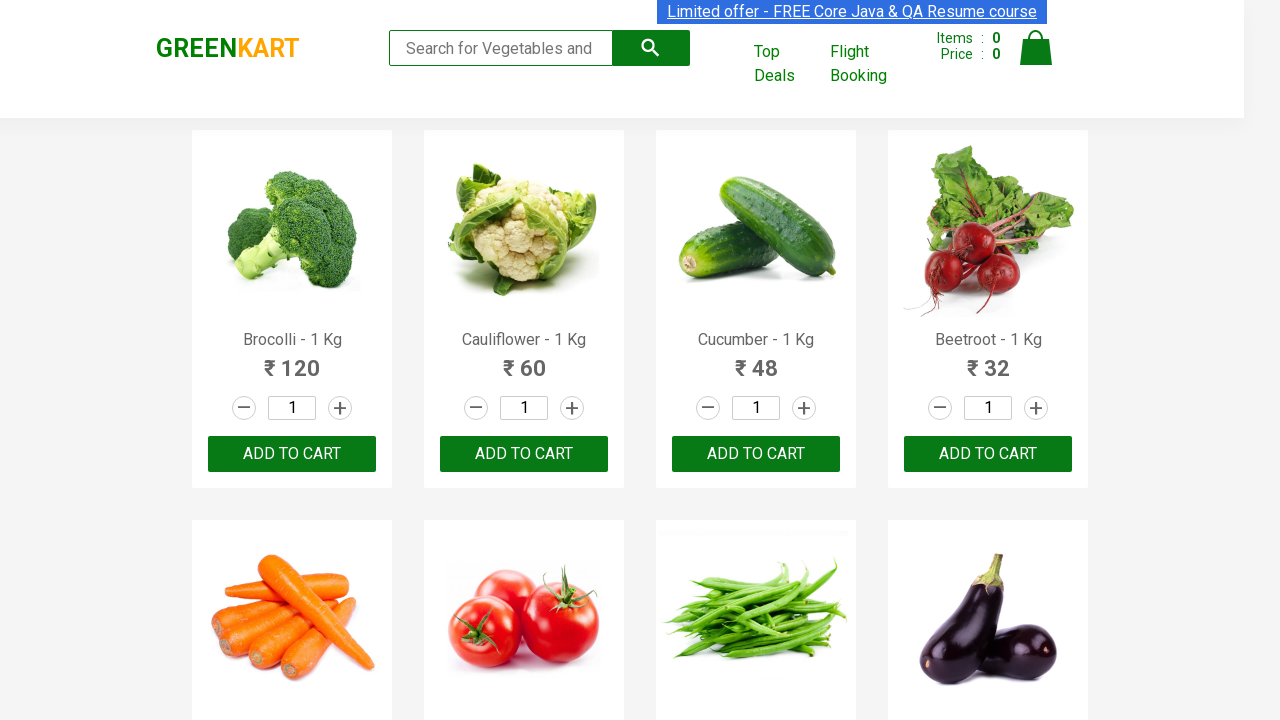

Assertion passed: cart-preview has 4 previous siblings until blinkingText
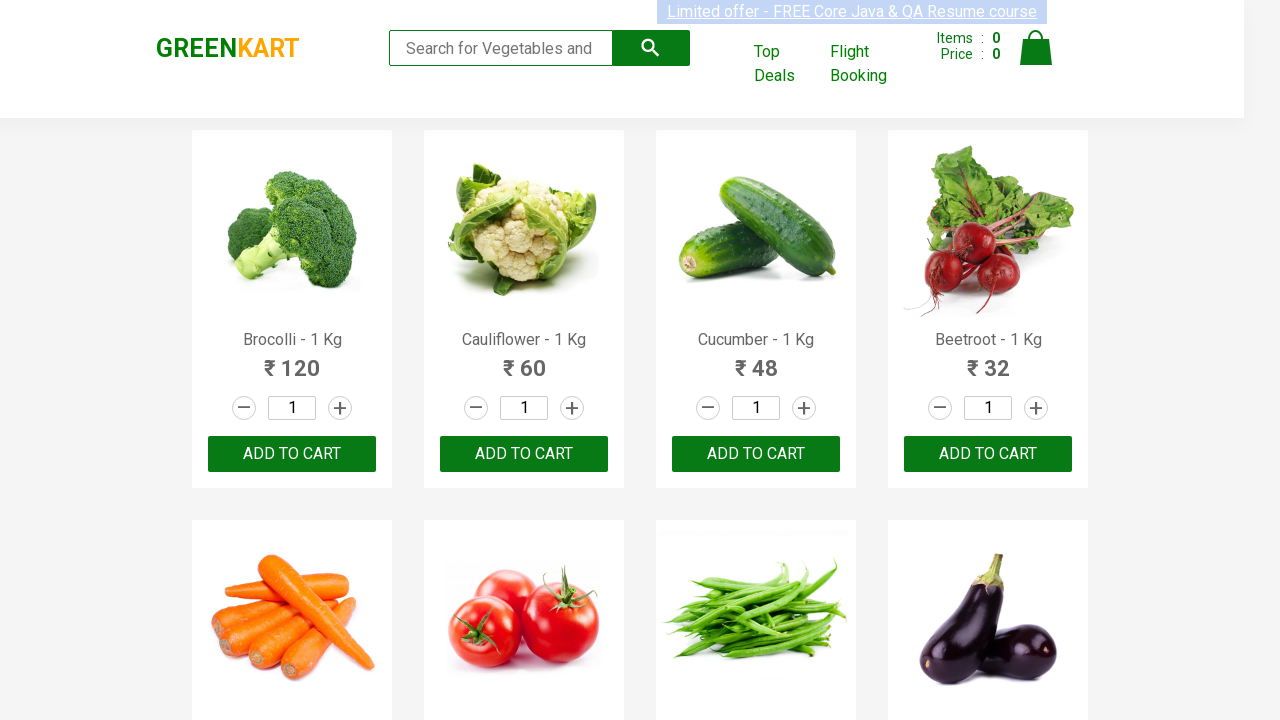

Located checkoutKartModal element
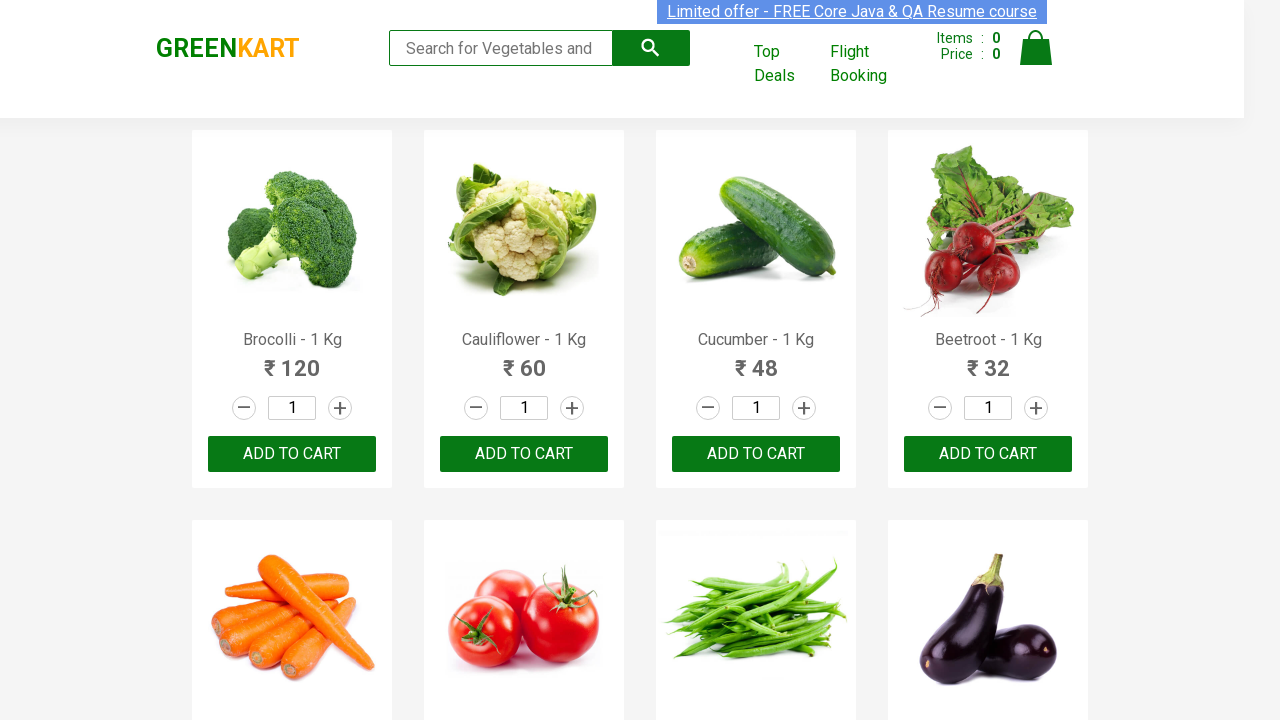

Counted previous siblings of checkoutKartModal until #root: 4
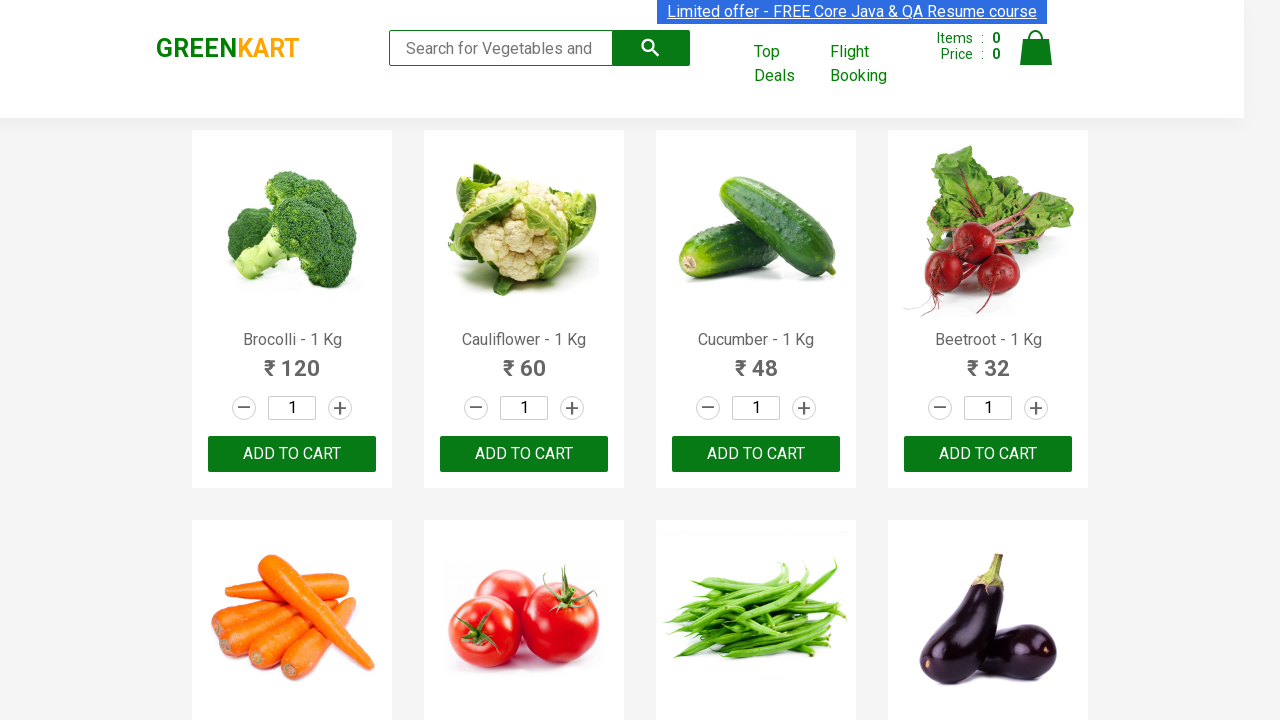

Assertion passed: checkoutKartModal has 4 previous siblings until #root
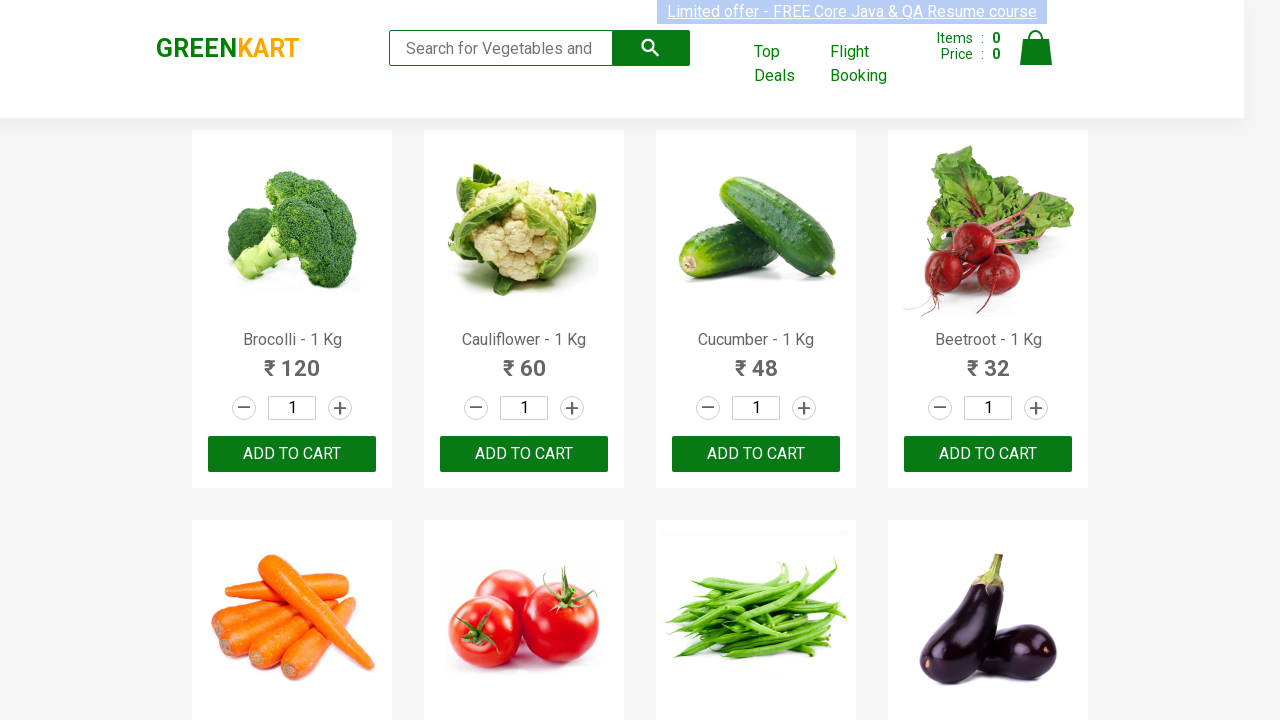

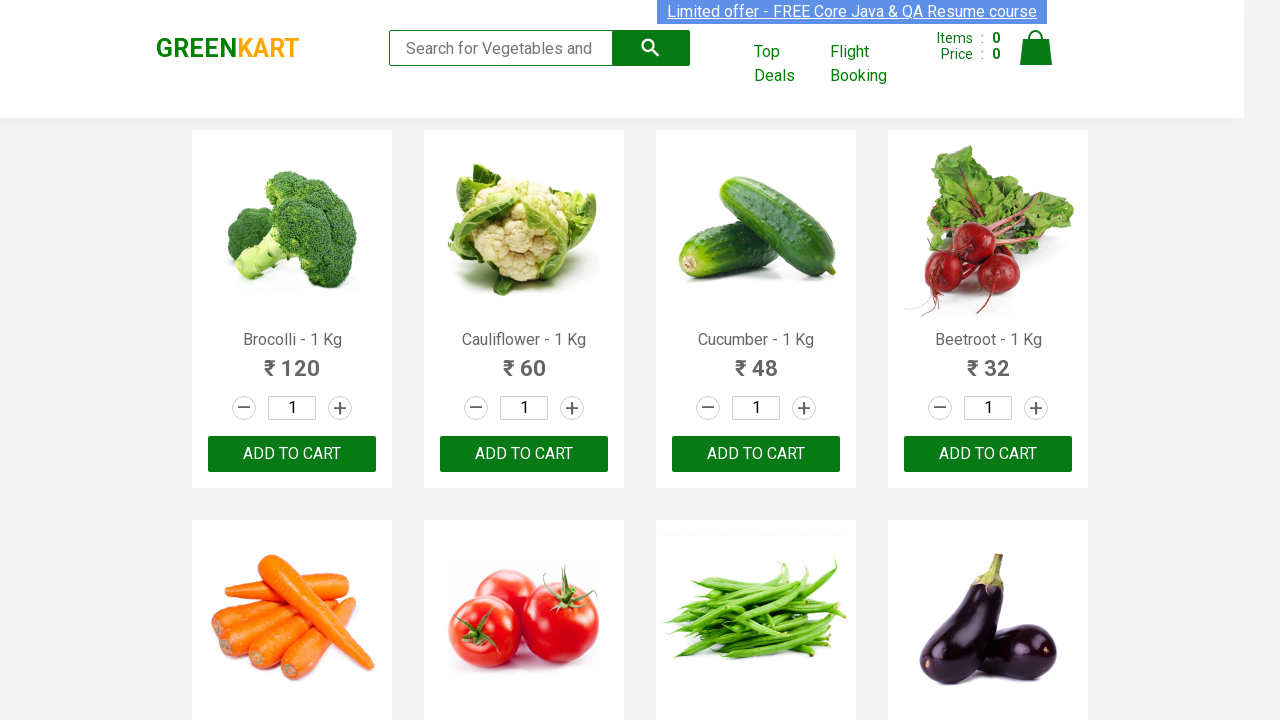